Tests JavaScript prompt alert by dismissing it first, then entering text and accepting, verifying the result messages

Starting URL: http://the-internet.herokuapp.com/

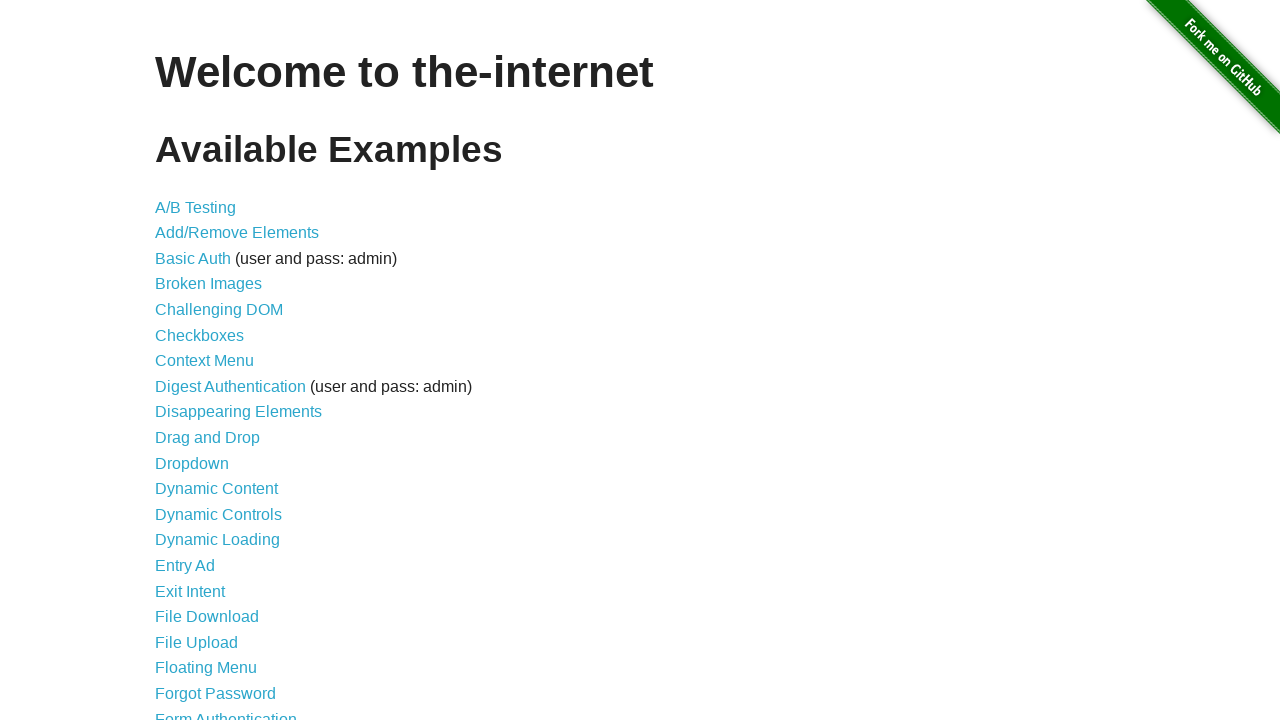

Clicked on 'JavaScript Alerts' link at (214, 361) on a:has-text('JavaScript Alerts')
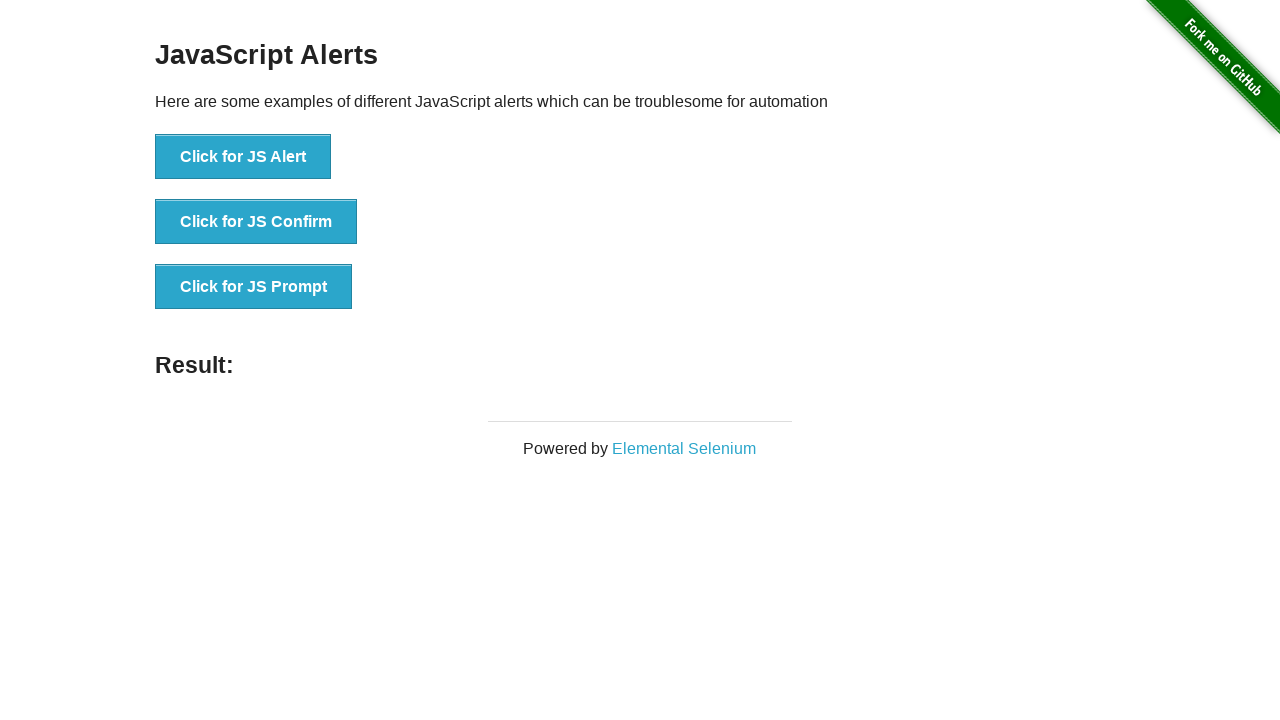

Set up dialog handler to dismiss prompt
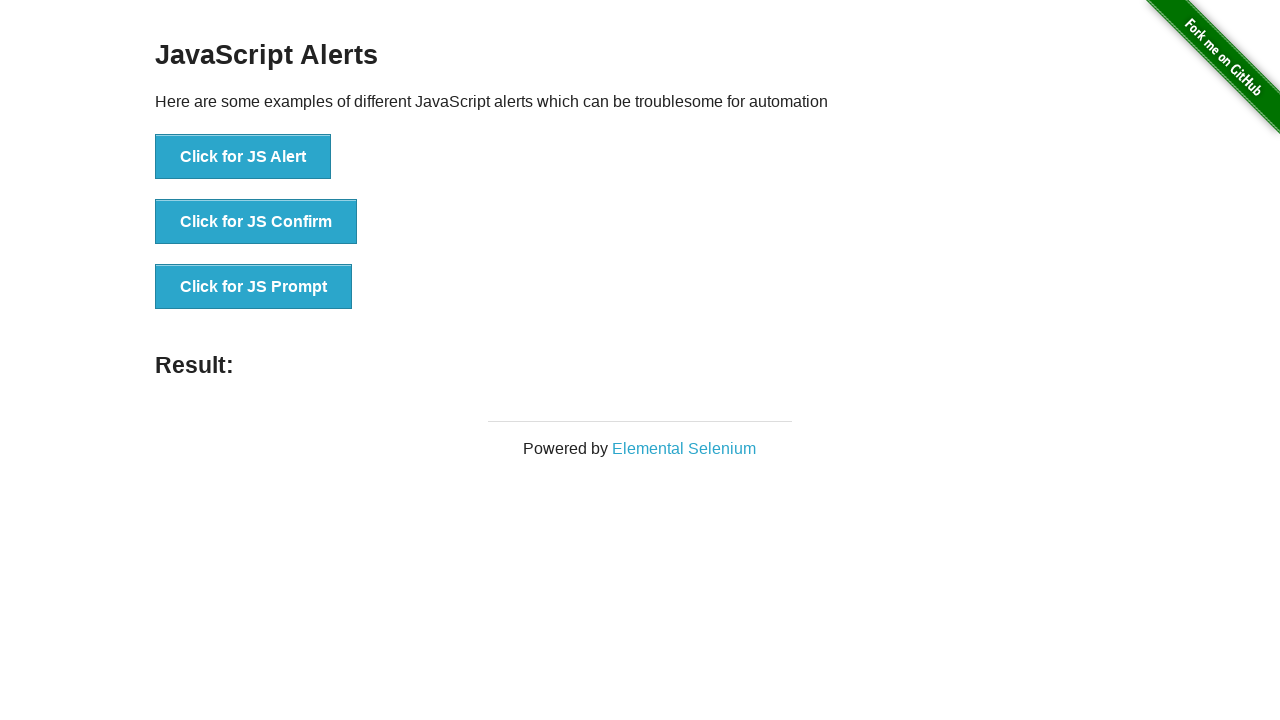

Clicked on 'Click for JS Prompt' button at (254, 287) on button:has-text('Click for JS Prompt')
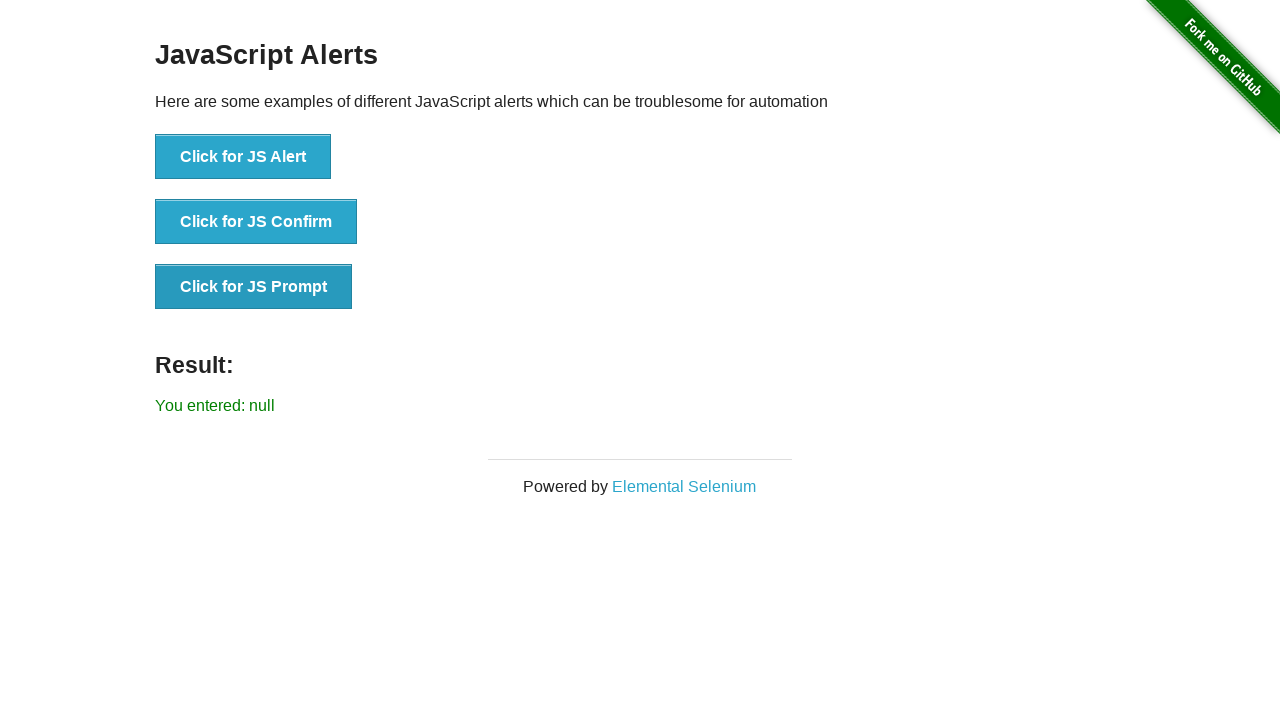

Verified prompt was dismissed and result shows 'You entered: null'
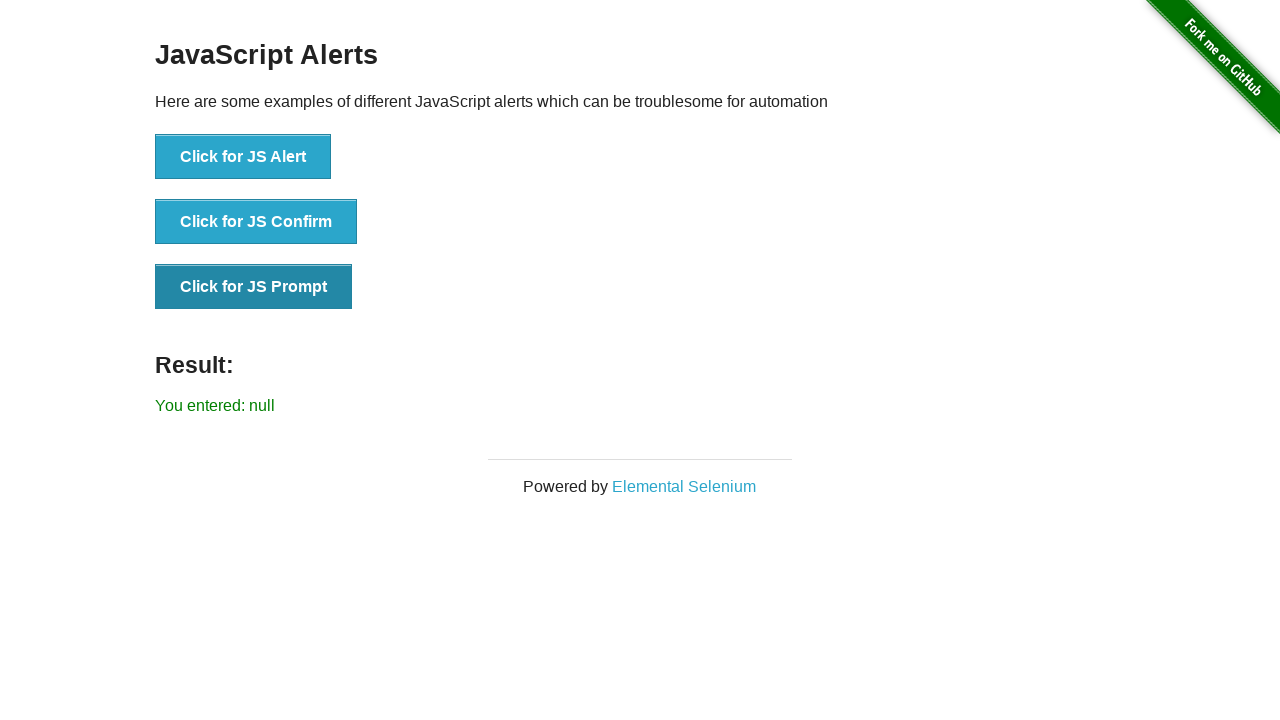

Set up dialog handler to accept prompt with text 'Hello'
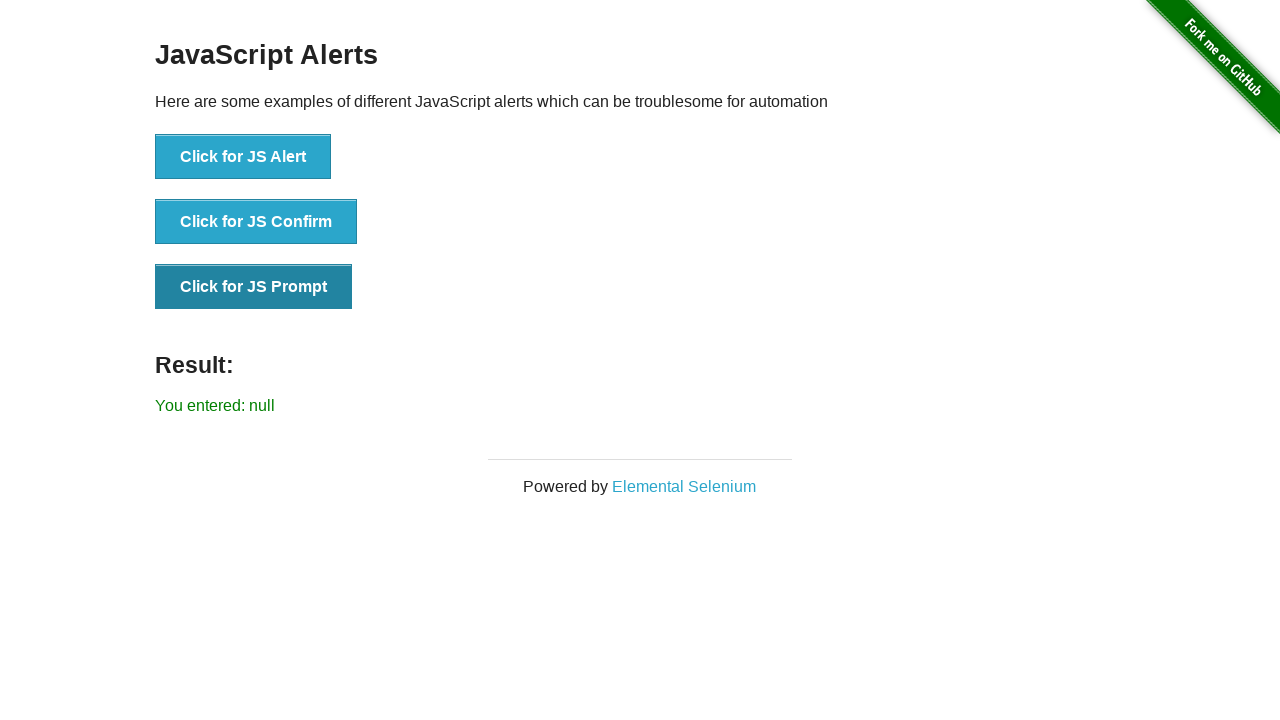

Clicked on 'Click for JS Prompt' button again at (254, 287) on button:has-text('Click for JS Prompt')
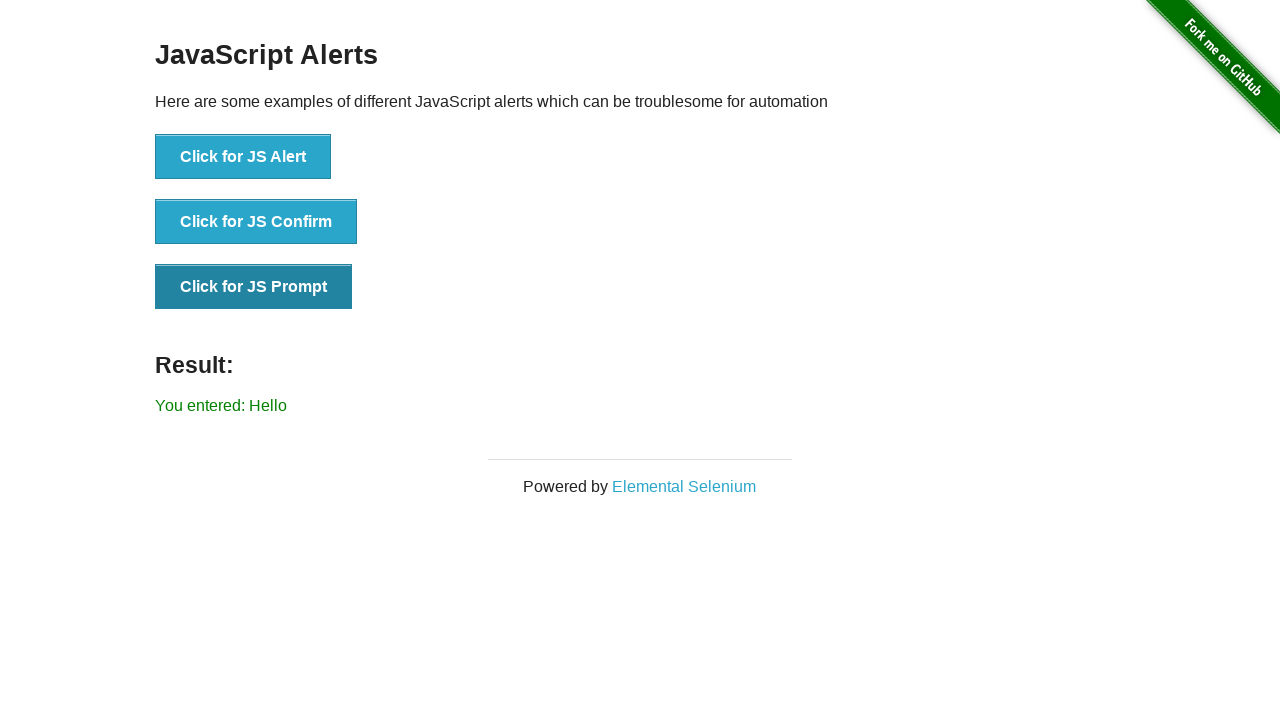

Verified prompt was accepted with text and result shows 'You entered: Hello'
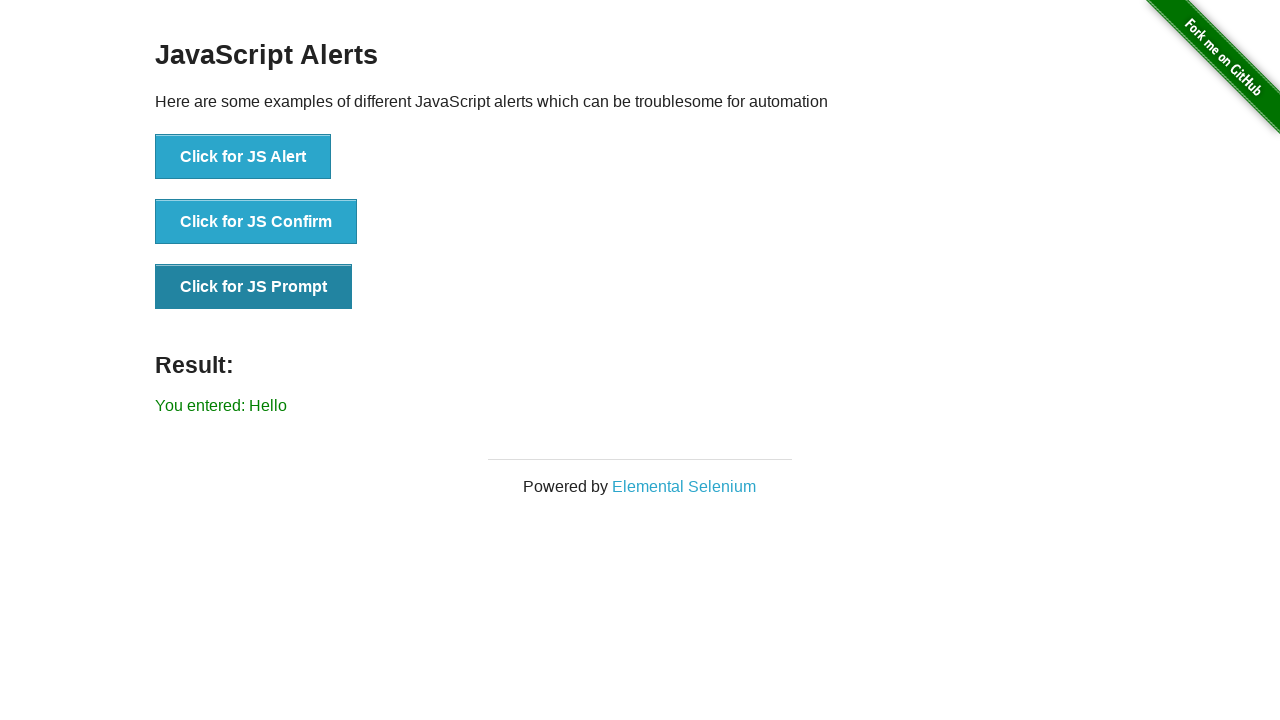

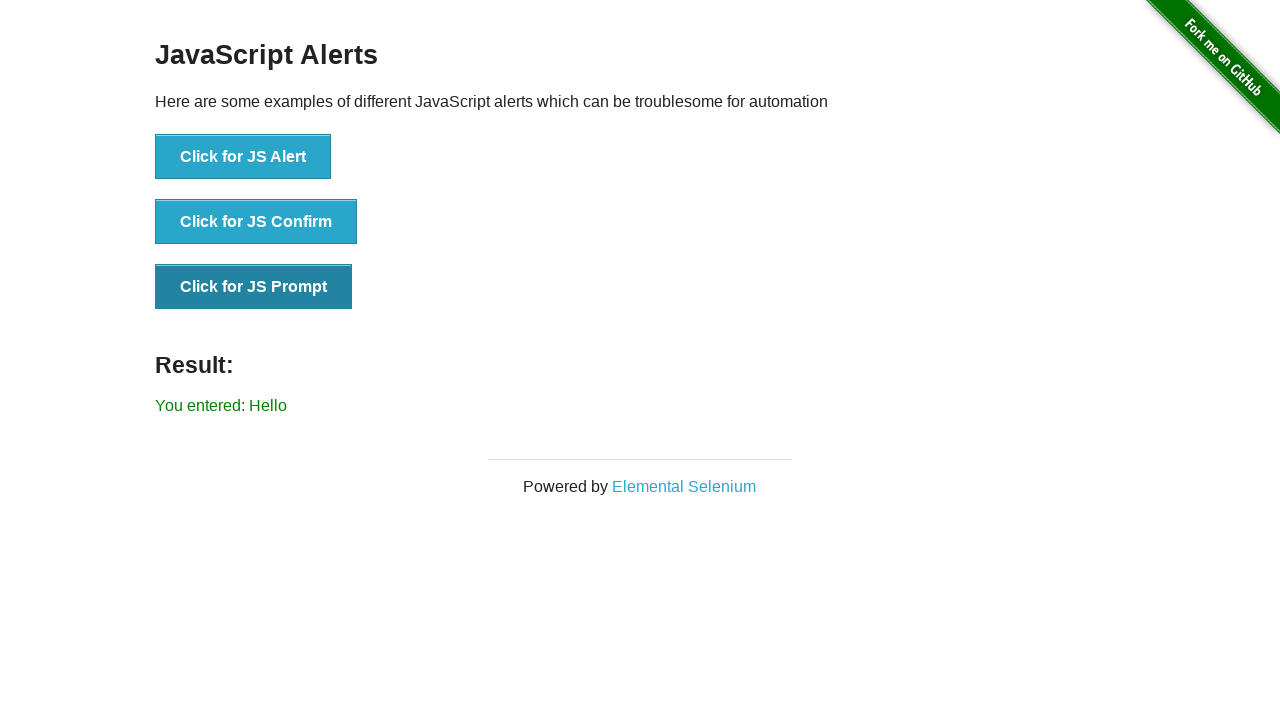